Tests an explicit wait scenario where the script waits for a price element to show '100', then clicks a book button, reads an input value, calculates a mathematical answer using logarithm and sine functions, fills in the answer, and submits the form.

Starting URL: http://suninjuly.github.io/explicit_wait2.html

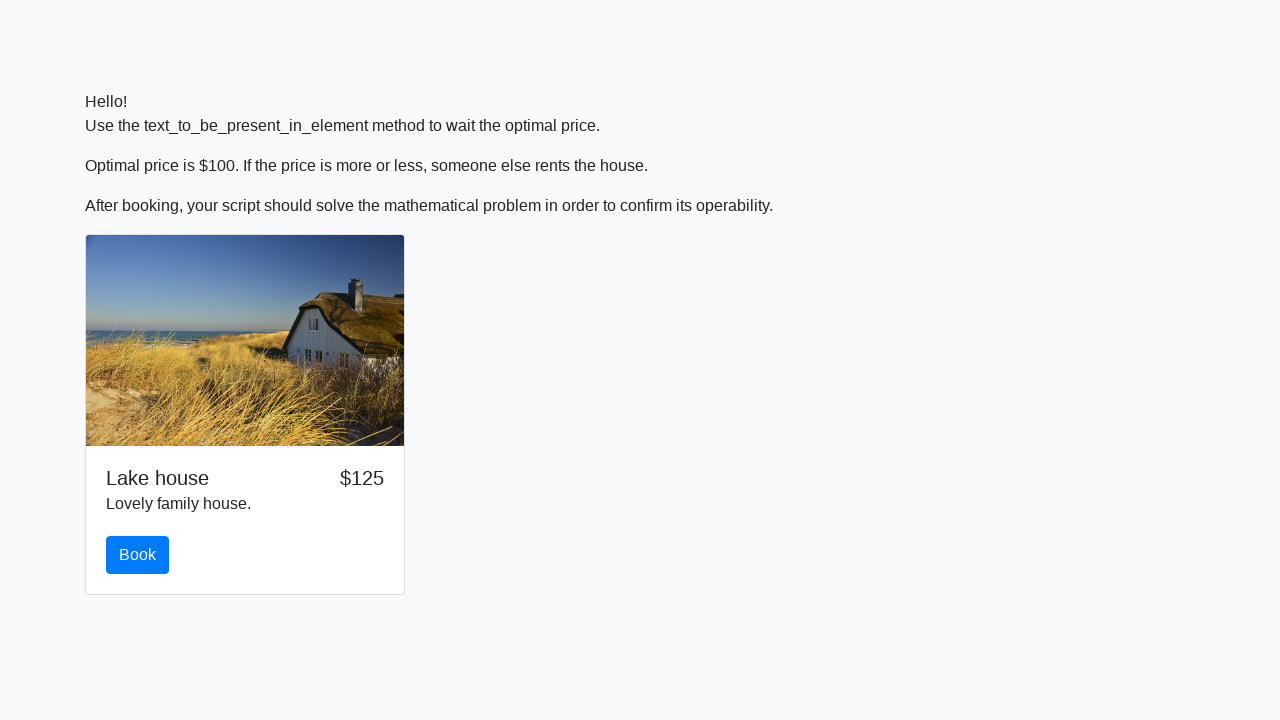

Waited for price element to show '100'
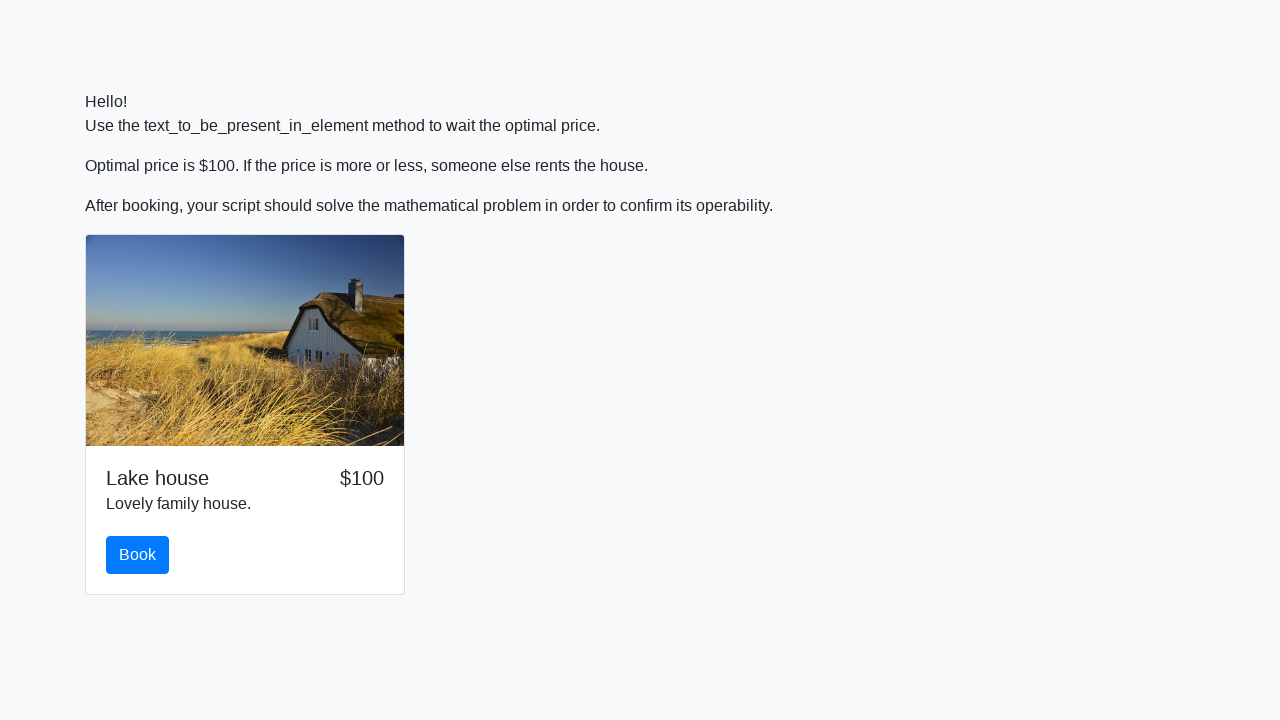

Clicked the book button at (138, 555) on #book
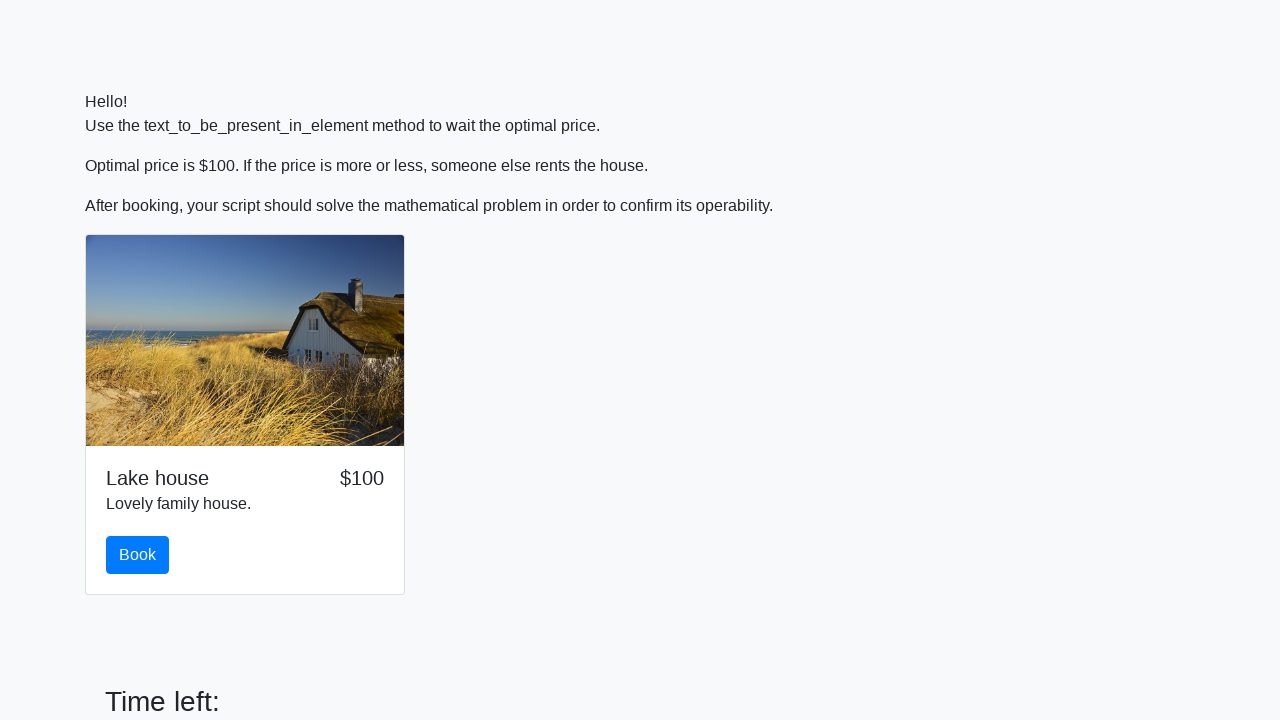

Retrieved input value: 574
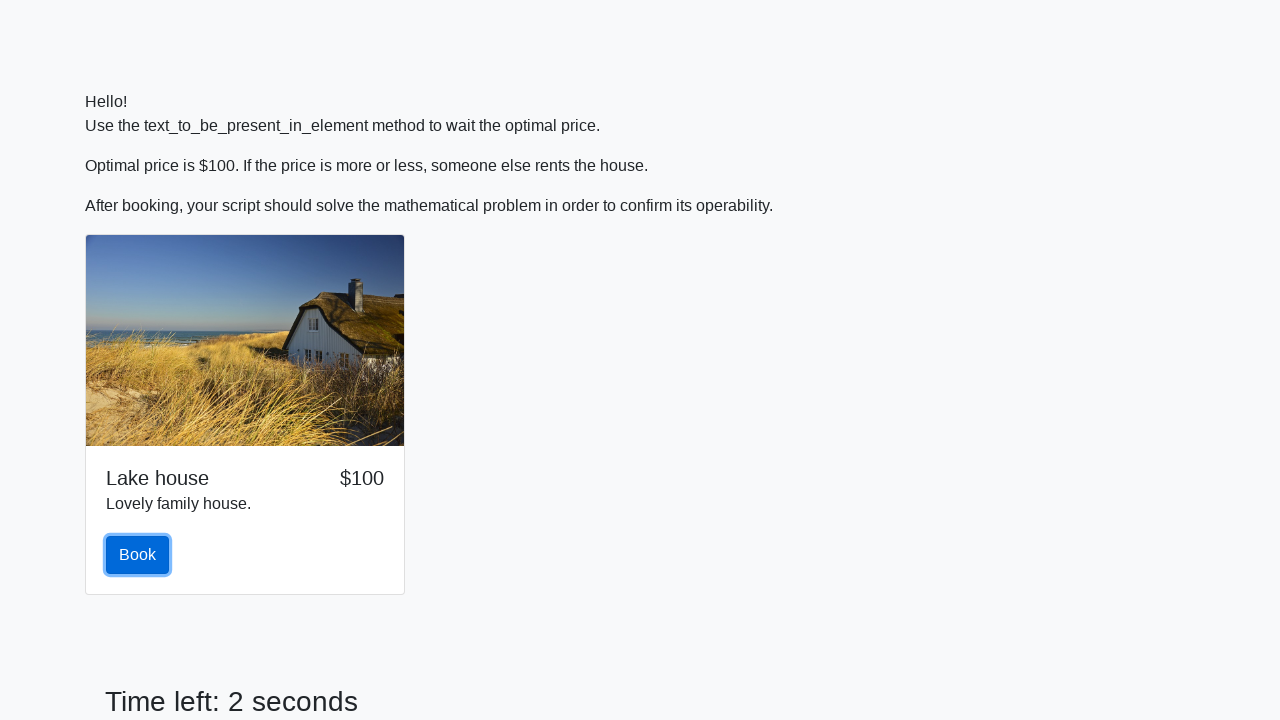

Filled answer field with calculated value using logarithm and sine functions on #answer
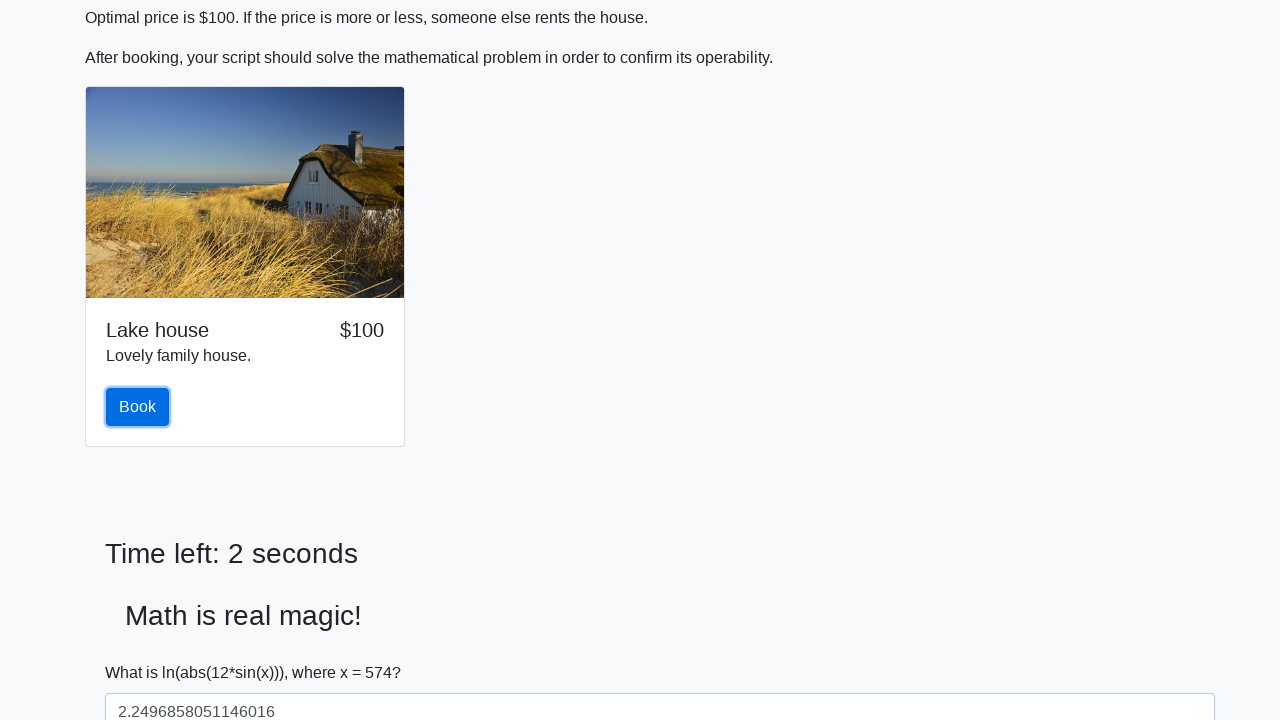

Clicked the solve button to submit the form at (143, 651) on #solve
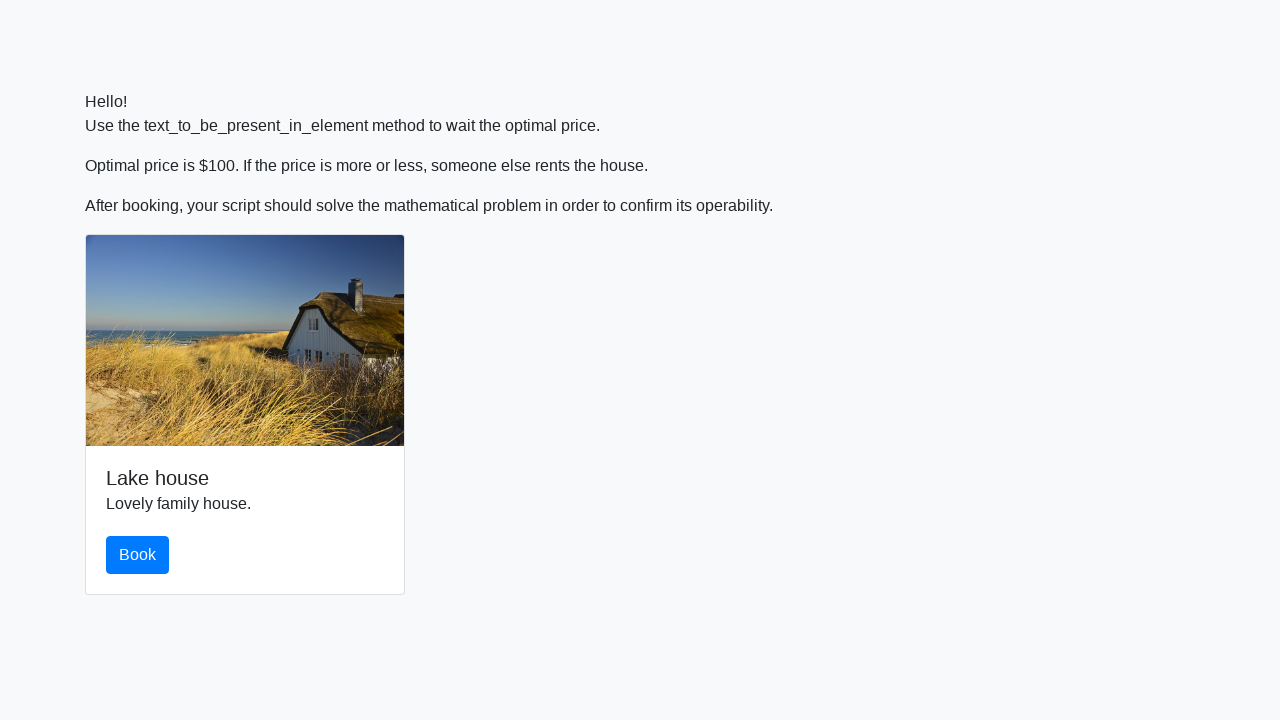

Accepted the dialog alert
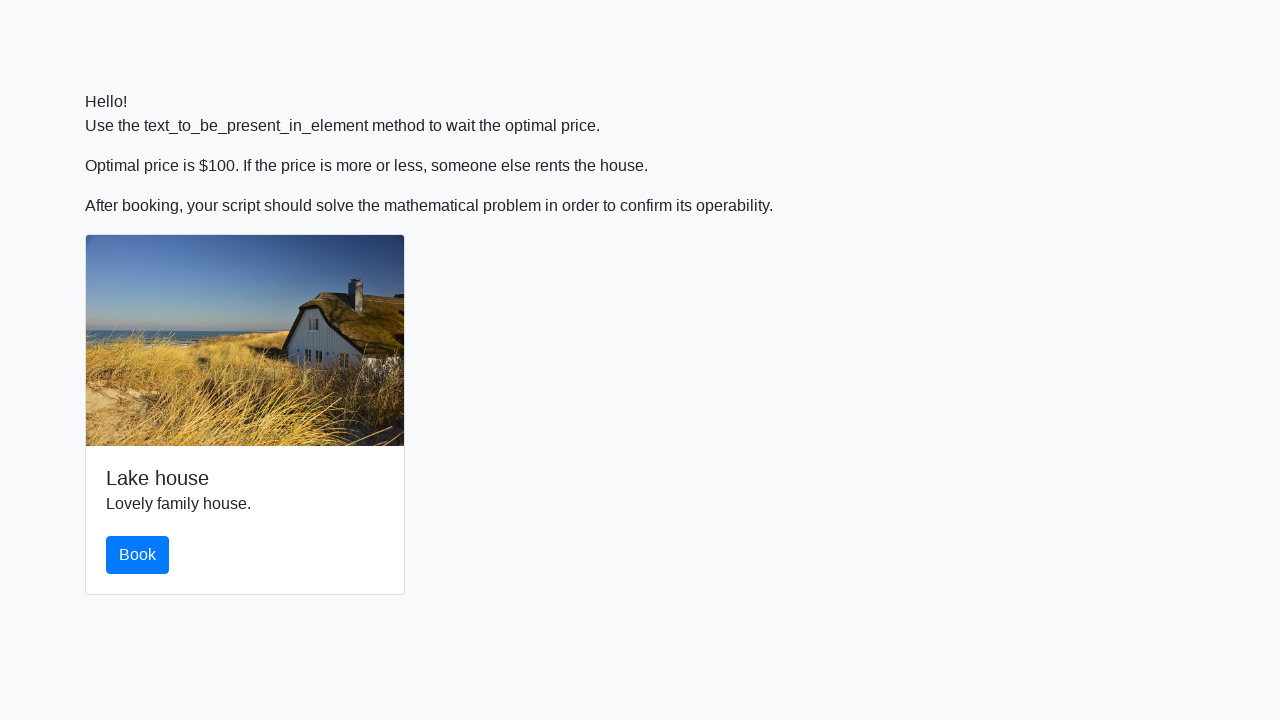

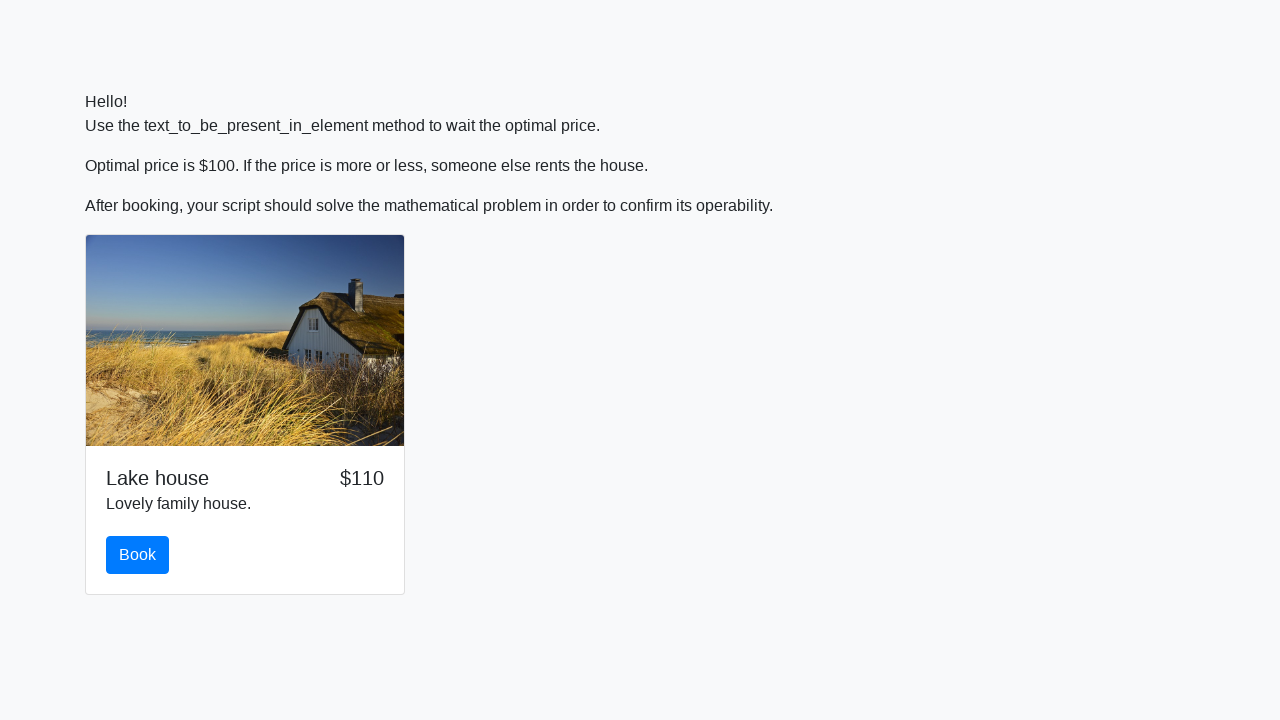